Tests checkbox interactions by verifying initial states, clicking to toggle selection, and confirming final states

Starting URL: https://practice.cydeo.com/checkboxes

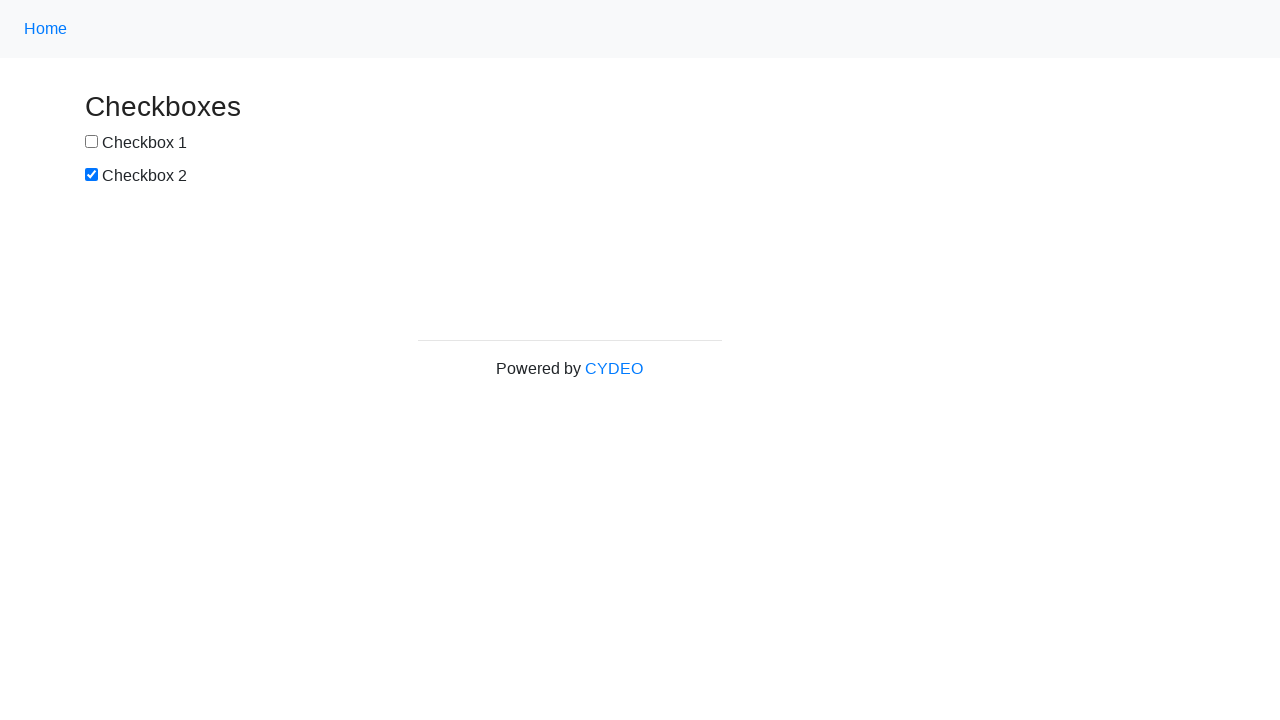

Located checkbox 1 element
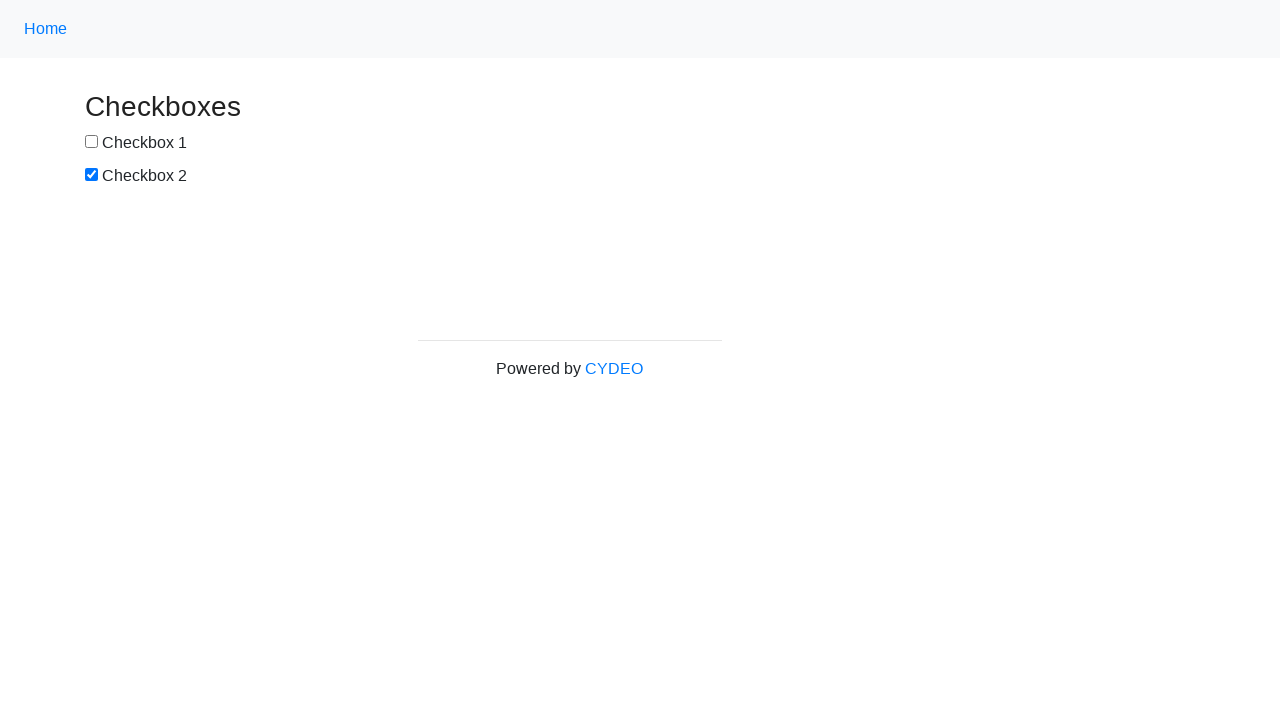

Located checkbox 2 element
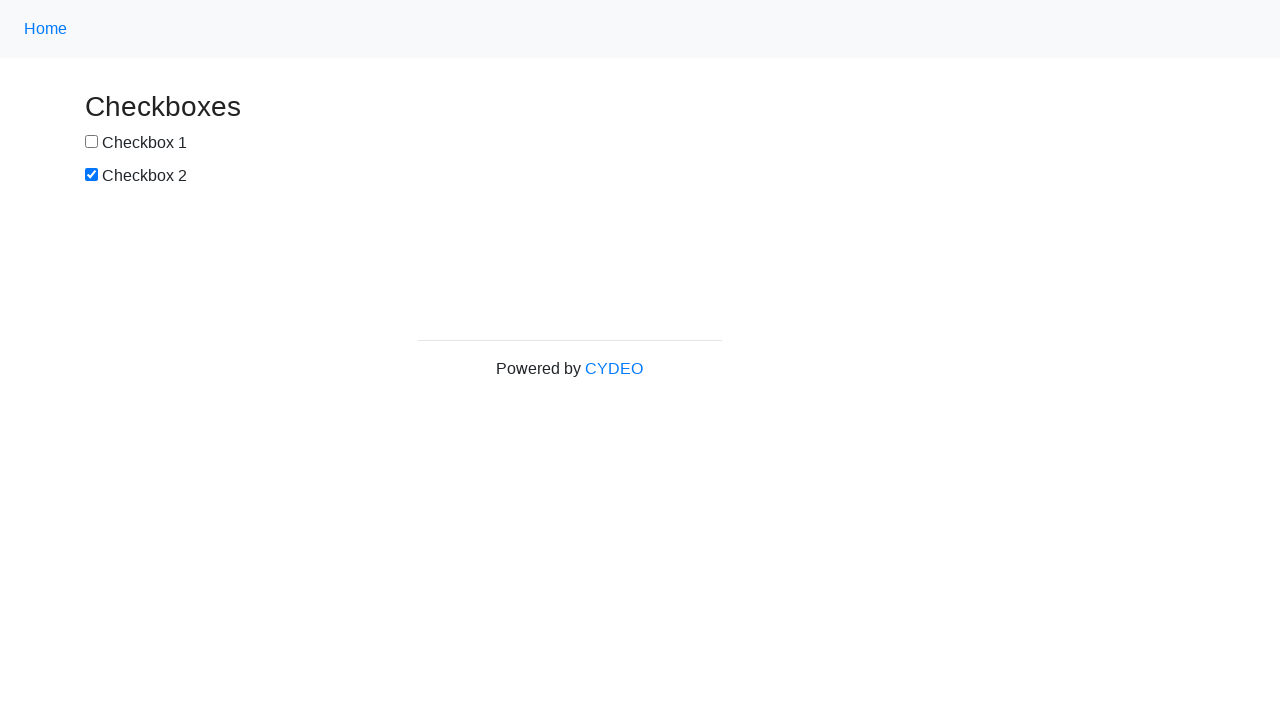

Verified checkbox 1 is unchecked initially
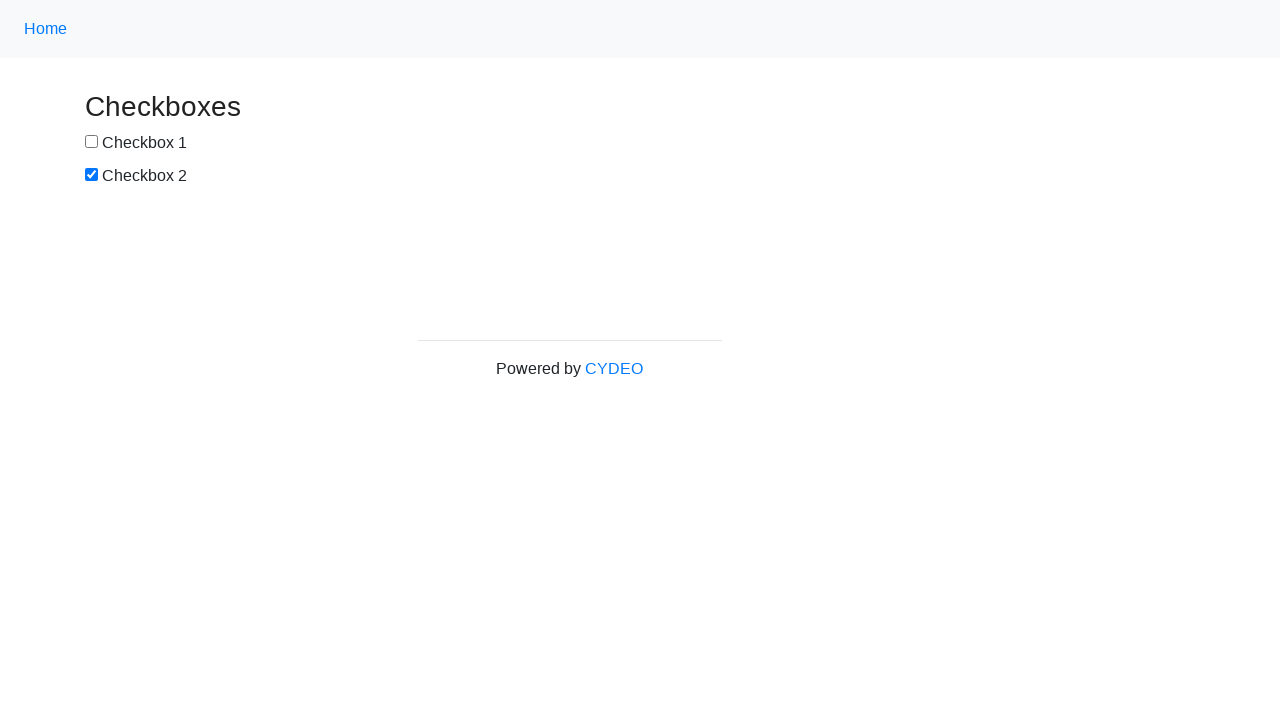

Verified checkbox 2 is checked initially
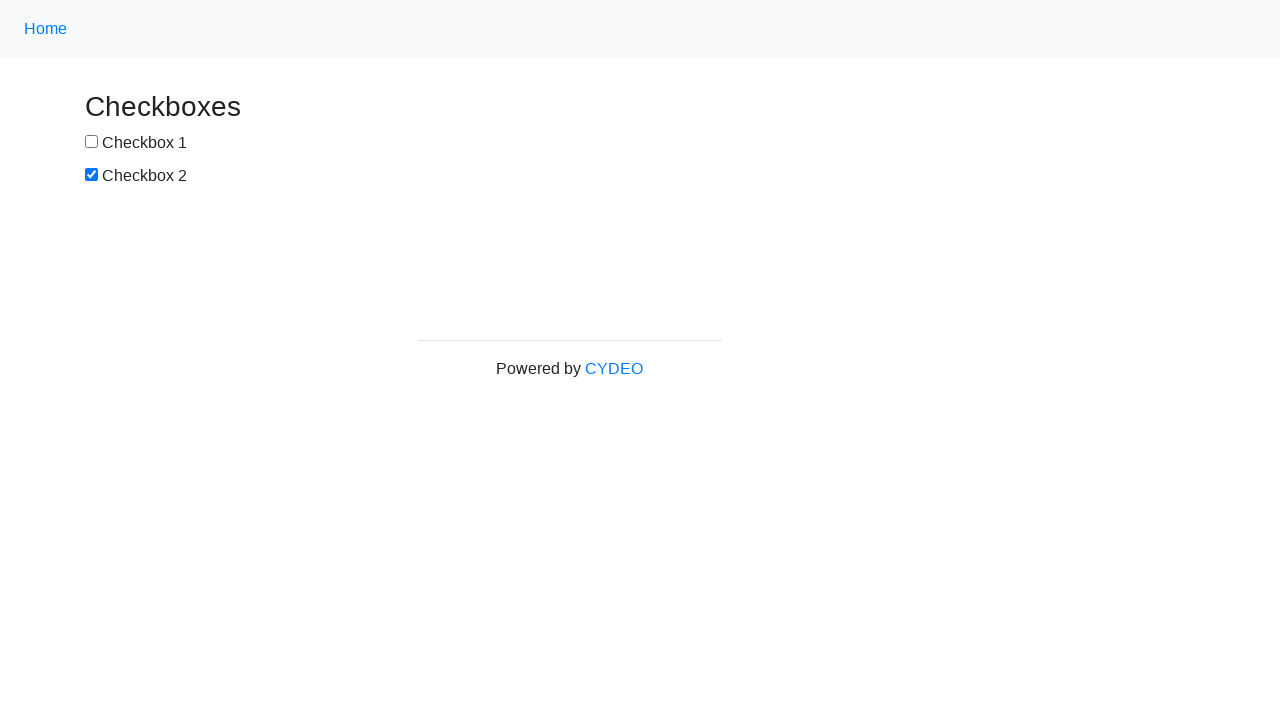

Clicked checkbox 1 to select it at (92, 142) on input[name='checkbox1']
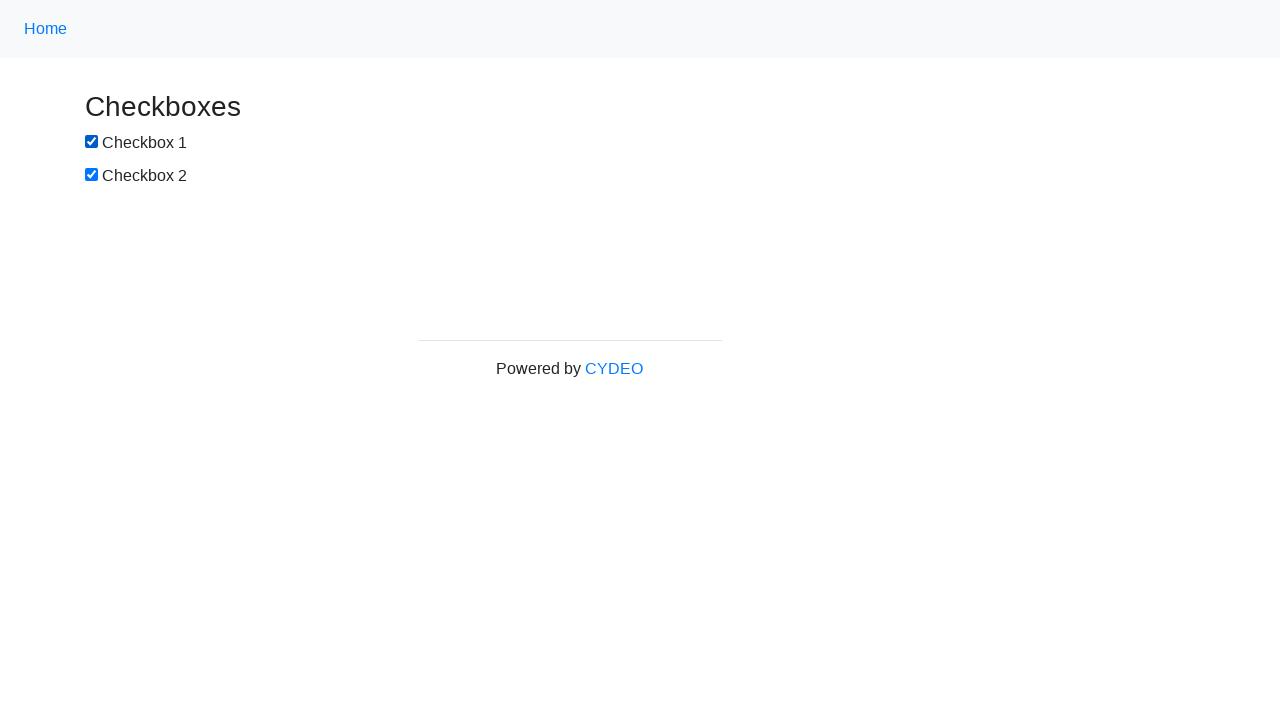

Clicked checkbox 2 to deselect it at (92, 175) on input[name='checkbox2']
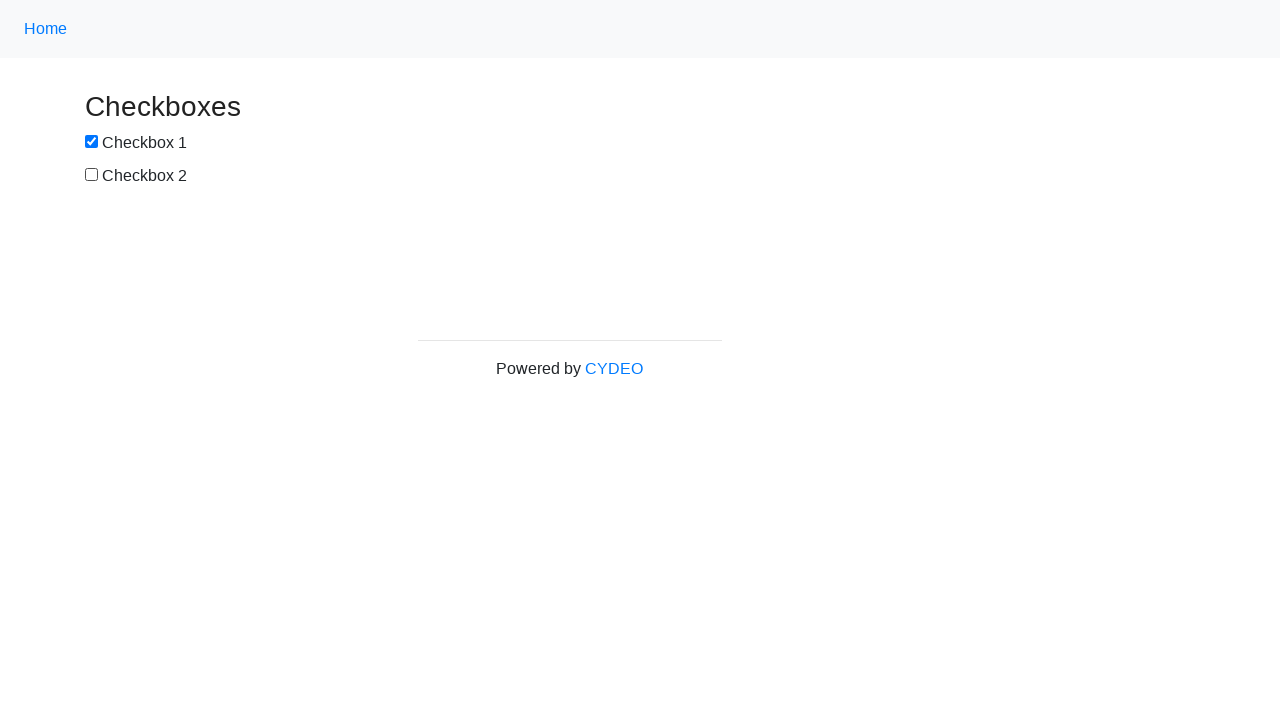

Verified checkbox 1 is checked after clicking
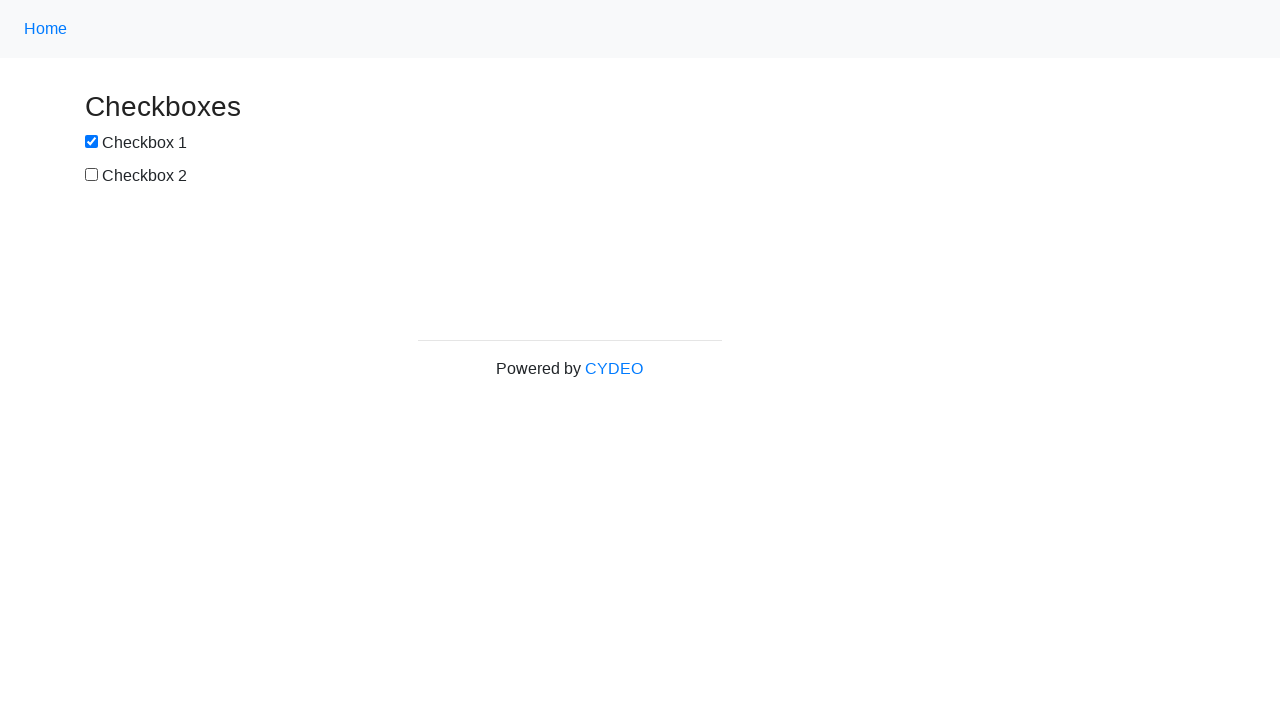

Verified checkbox 2 is unchecked after clicking
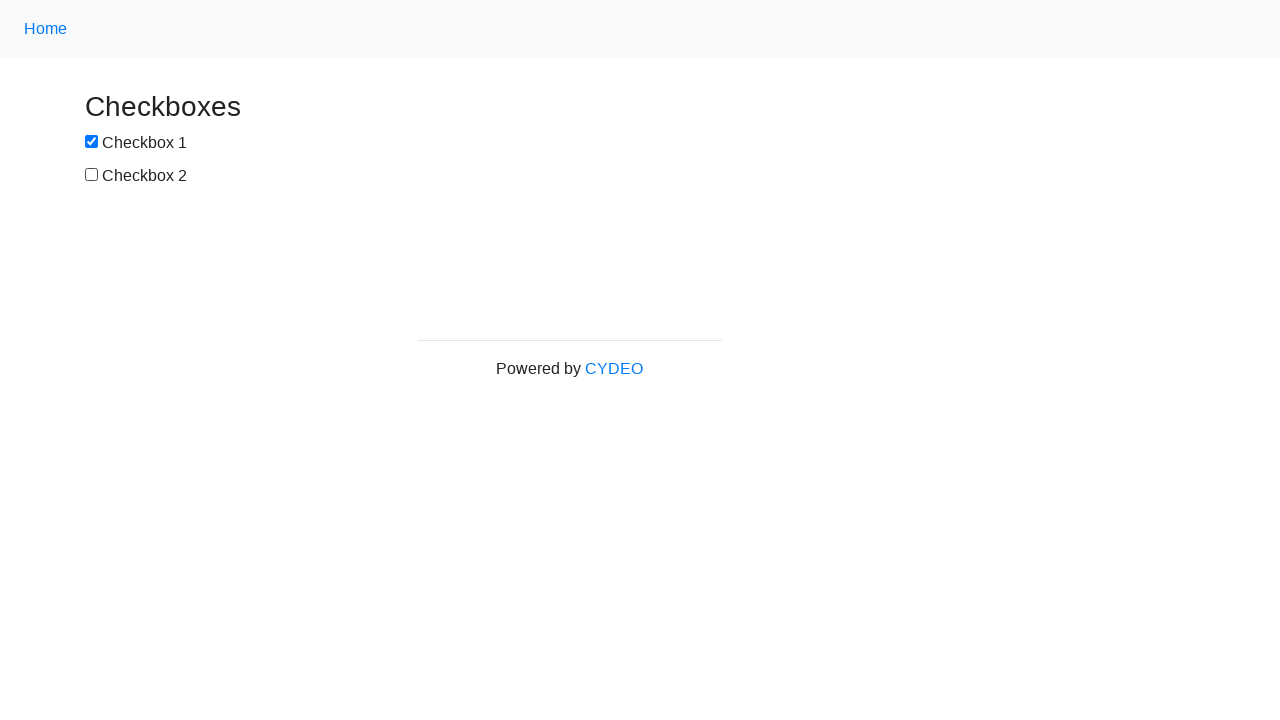

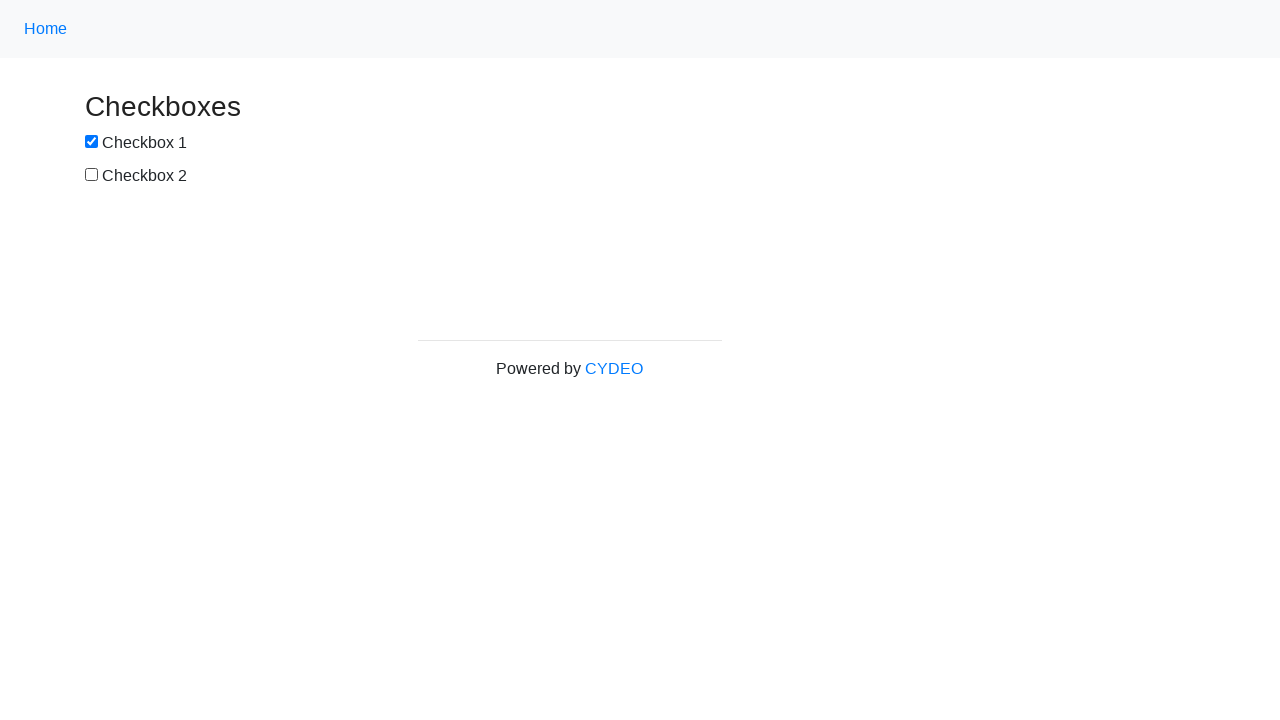